Tests a TODO list application by adding three tasks, verifying the item count, then marking each task as complete while verifying the count decrements properly

Starting URL: https://todomvc.com/examples/angular/dist/browser/#

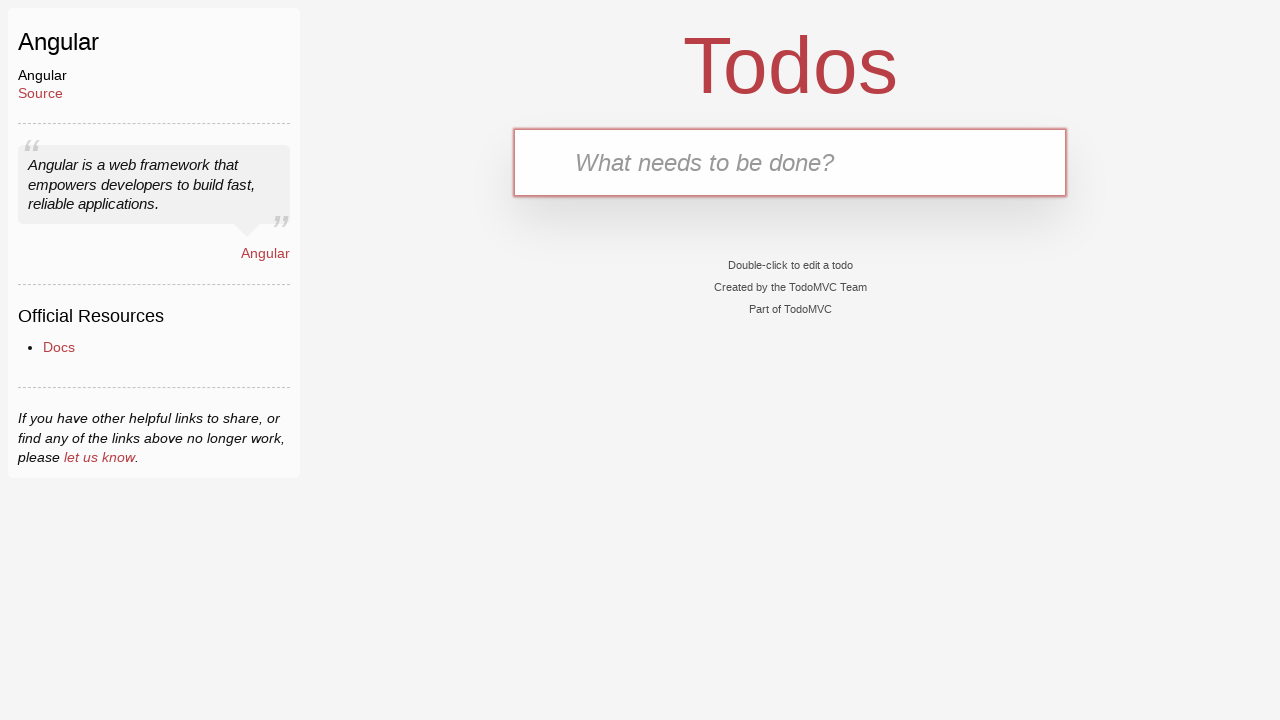

Filled input field with first task 'Complete Robot Framework Training' on input.new-todo
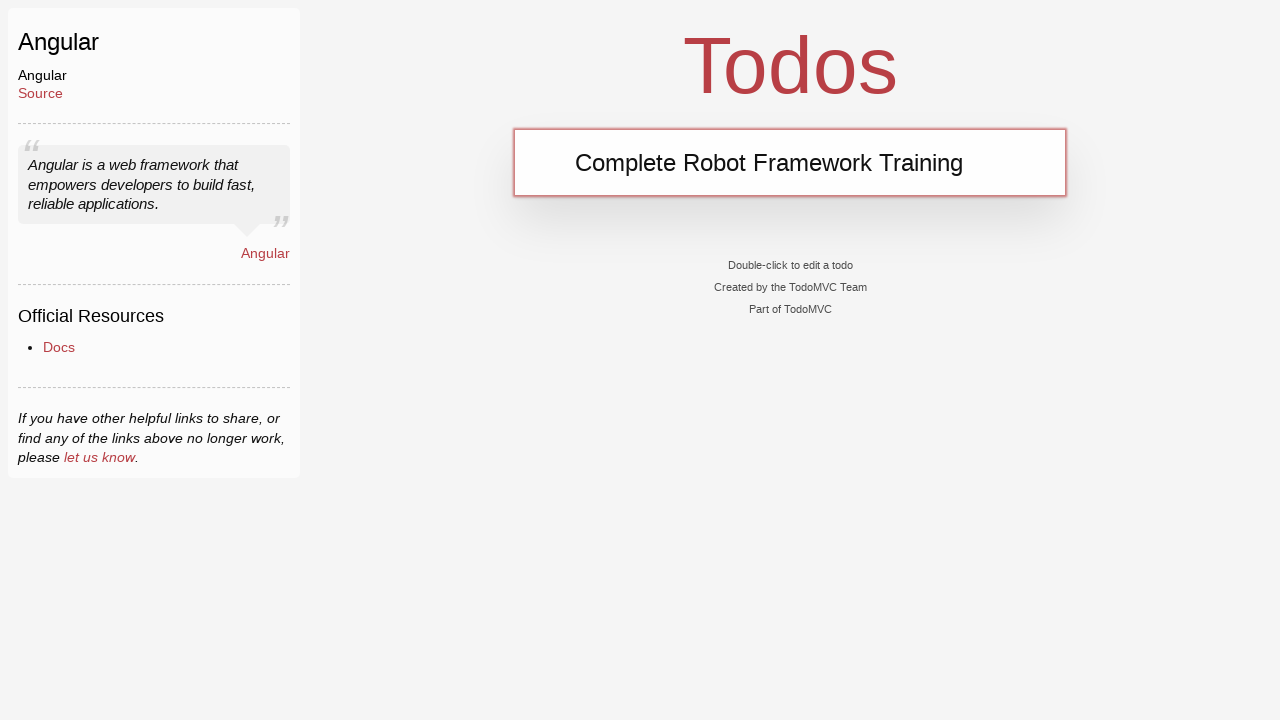

Pressed Enter to add first task
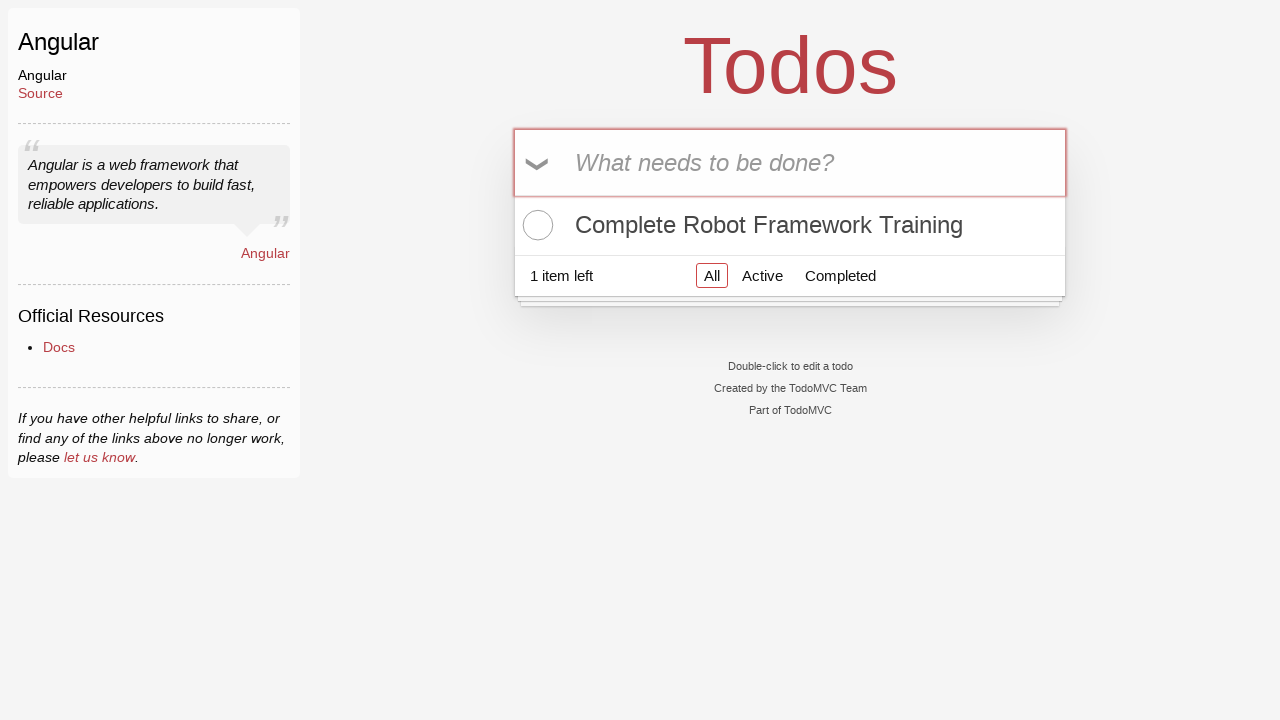

Filled input field with second task 'Write Automated Tests' on input.new-todo
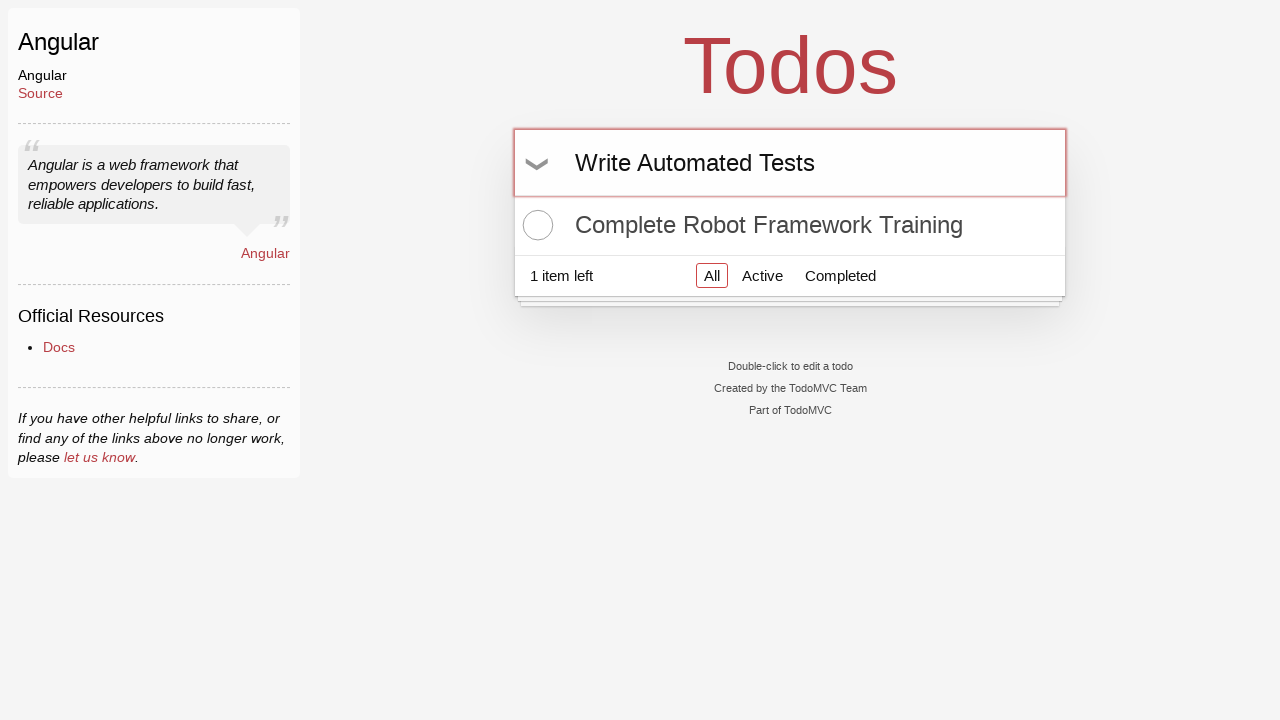

Pressed Enter to add second task
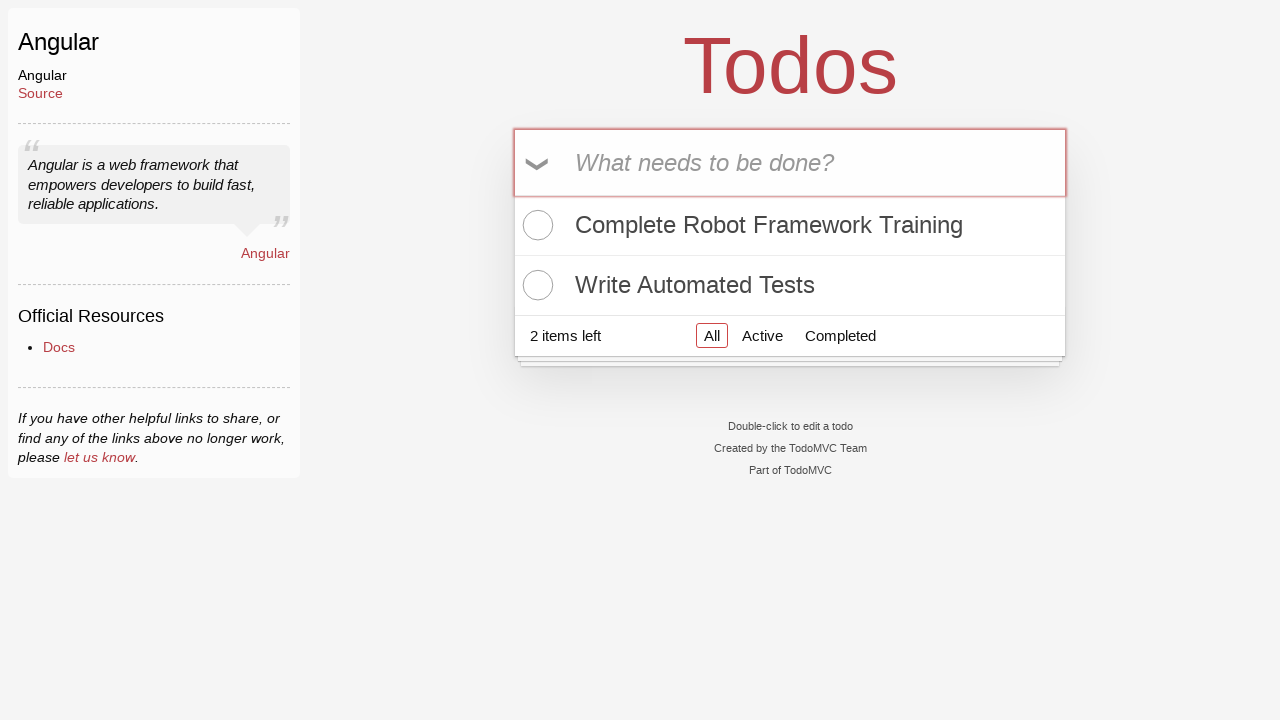

Filled input field with third task 'Take a nap' on input.new-todo
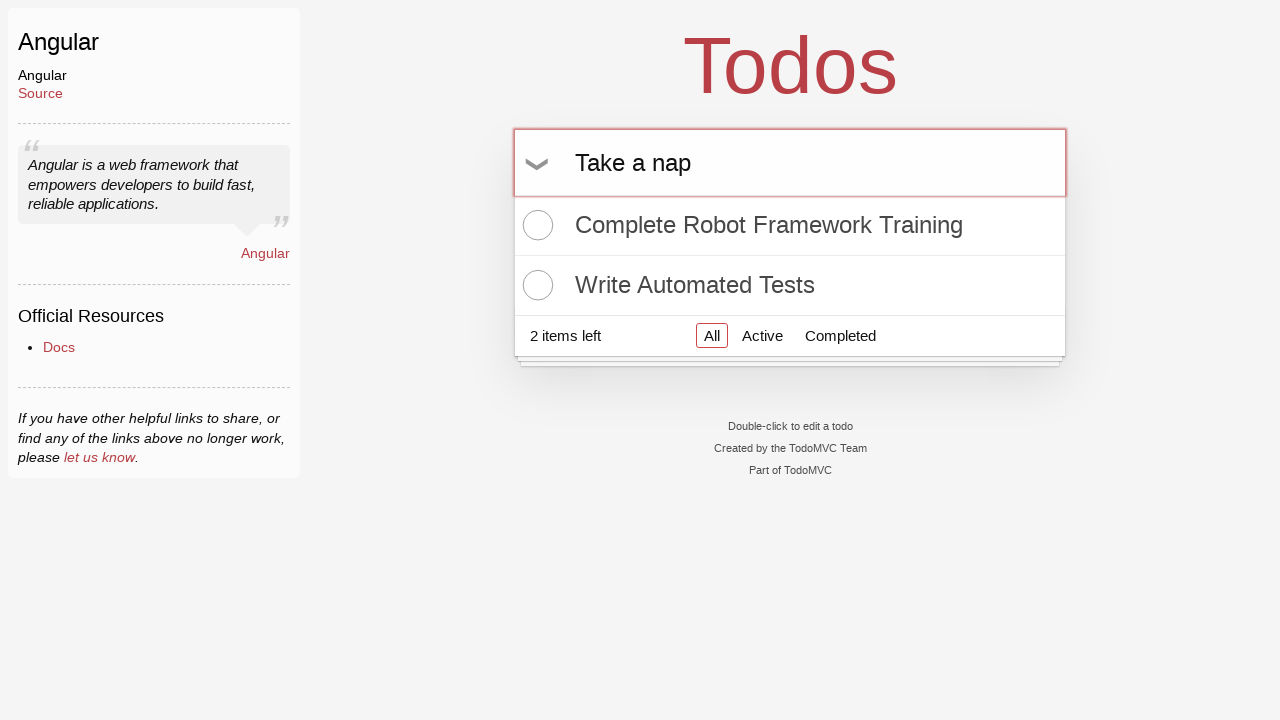

Pressed Enter to add third task
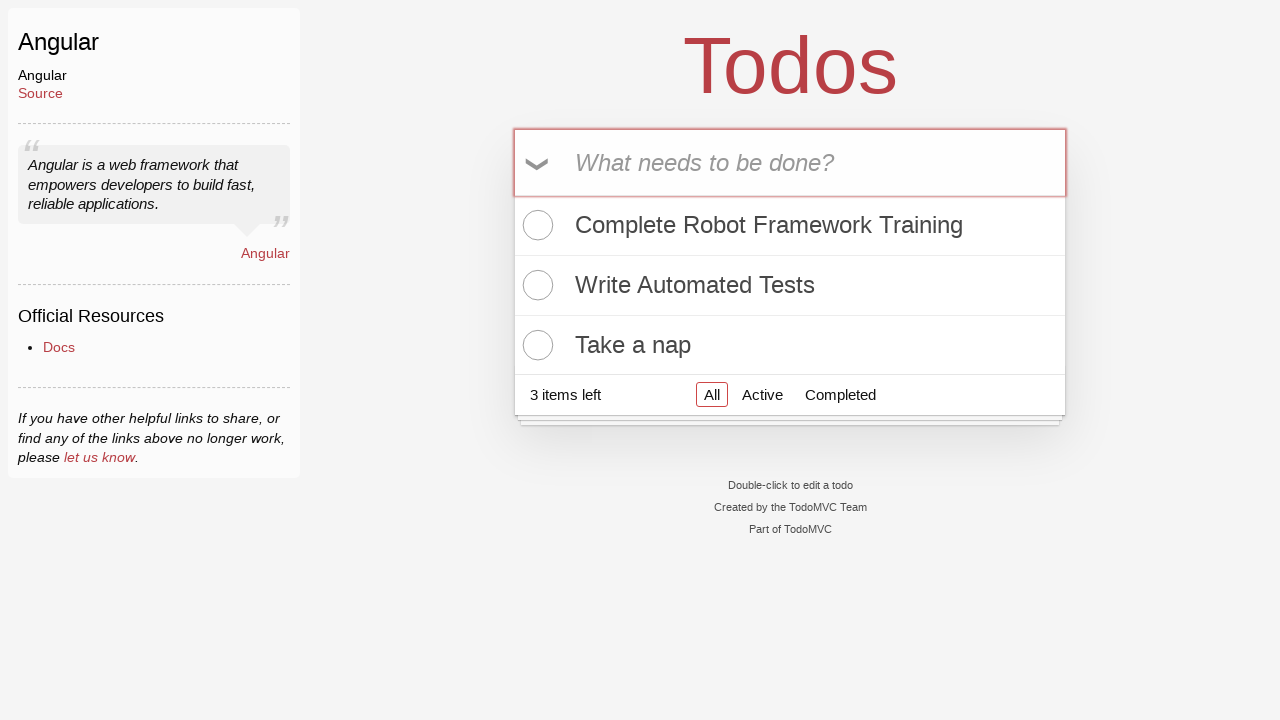

Waited for todo-count element to appear
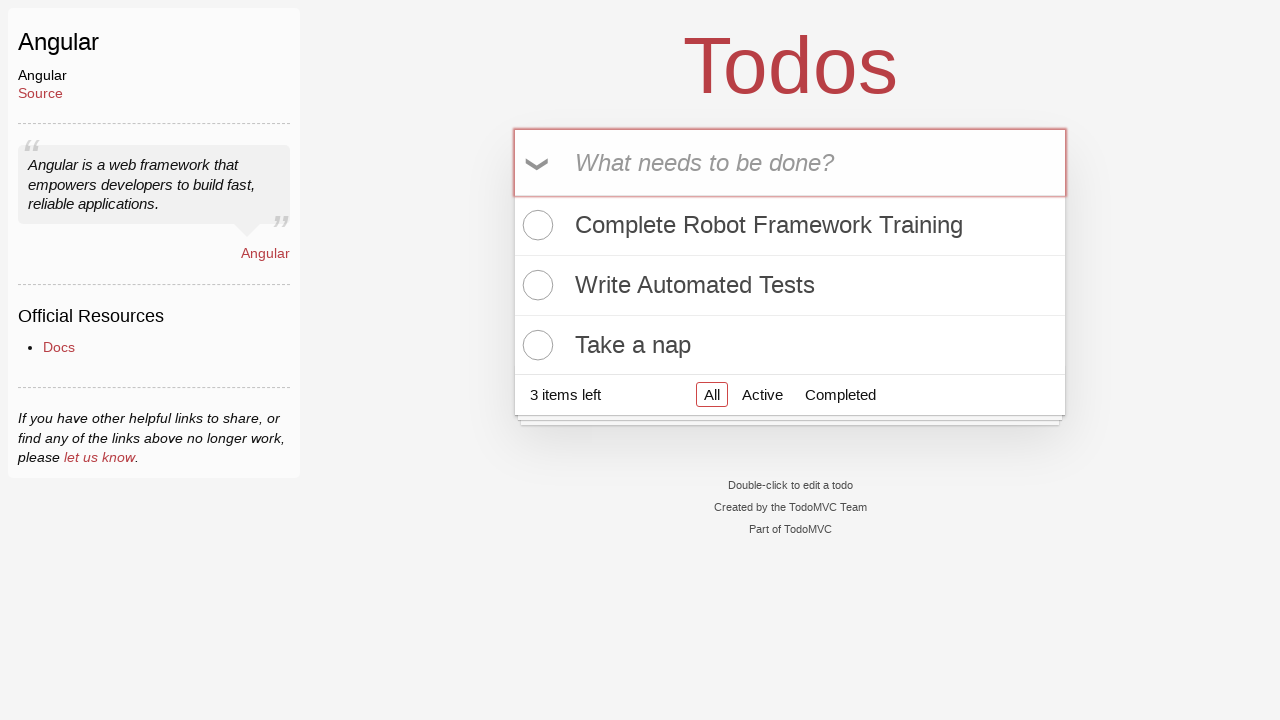

Verified that 3 items are left in the todo list
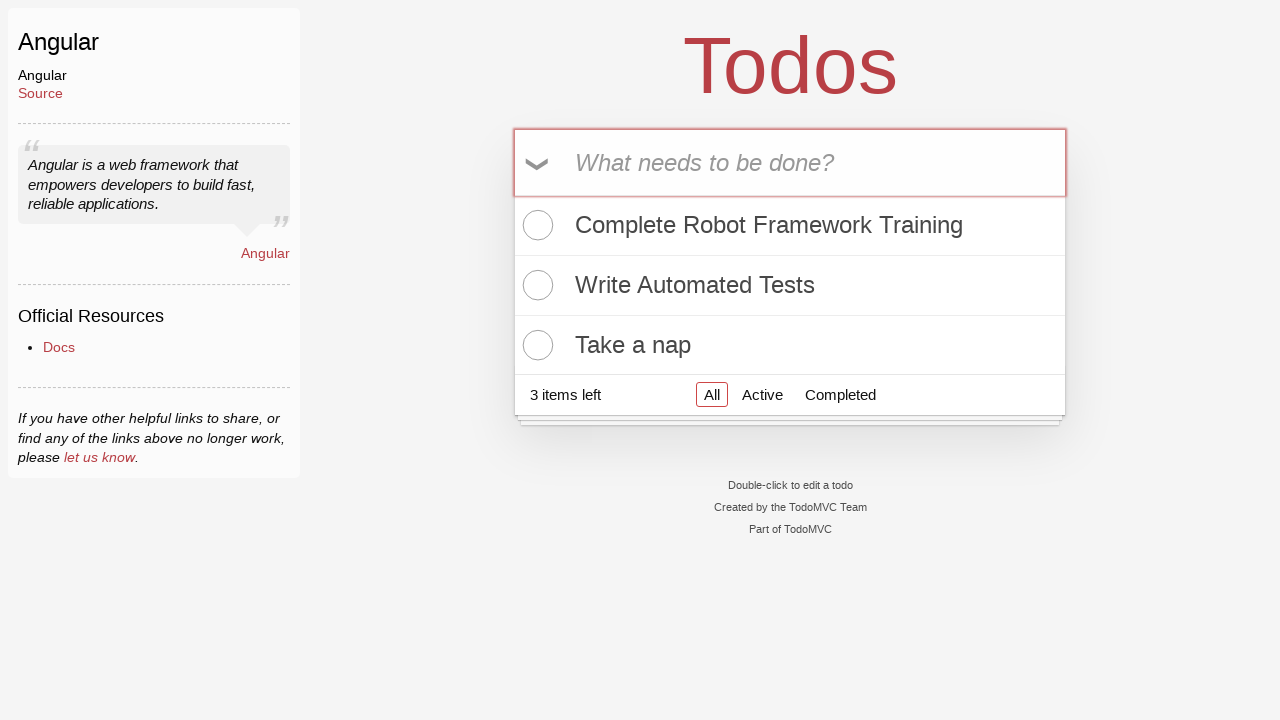

Clicked checkbox to mark 'Complete Robot Framework Training' as complete at (535, 225) on xpath=//*[contains(text(), 'Complete Robot Framework Training')]/../input
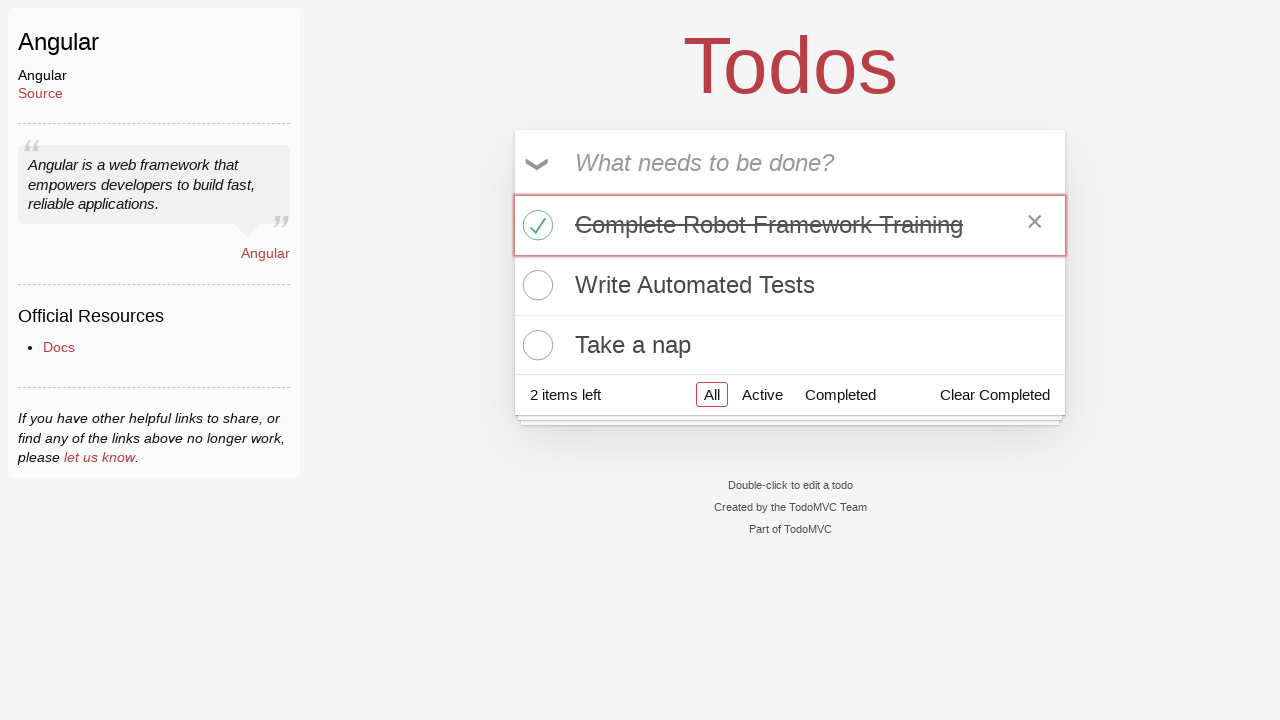

Verified that 2 items are left in the todo list
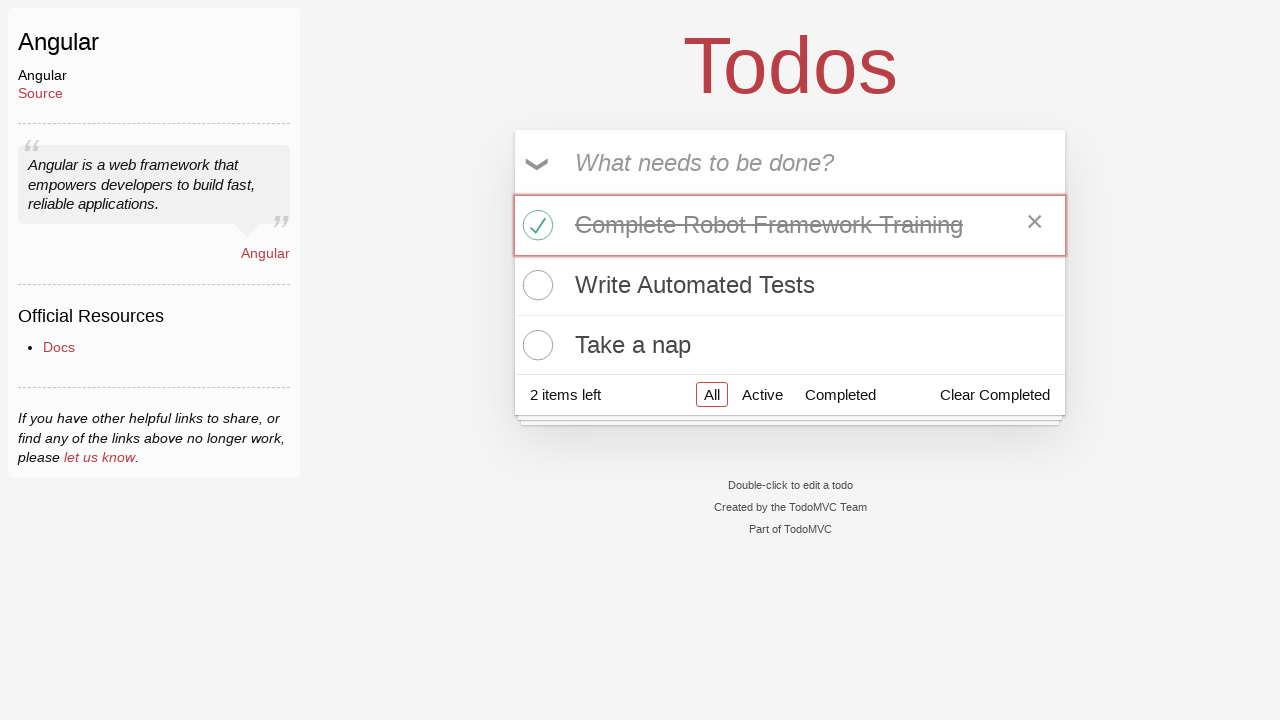

Clicked checkbox to mark 'Write Automated Tests' as complete at (535, 285) on xpath=//*[contains(text(), 'Write Automated Tests')]/../input
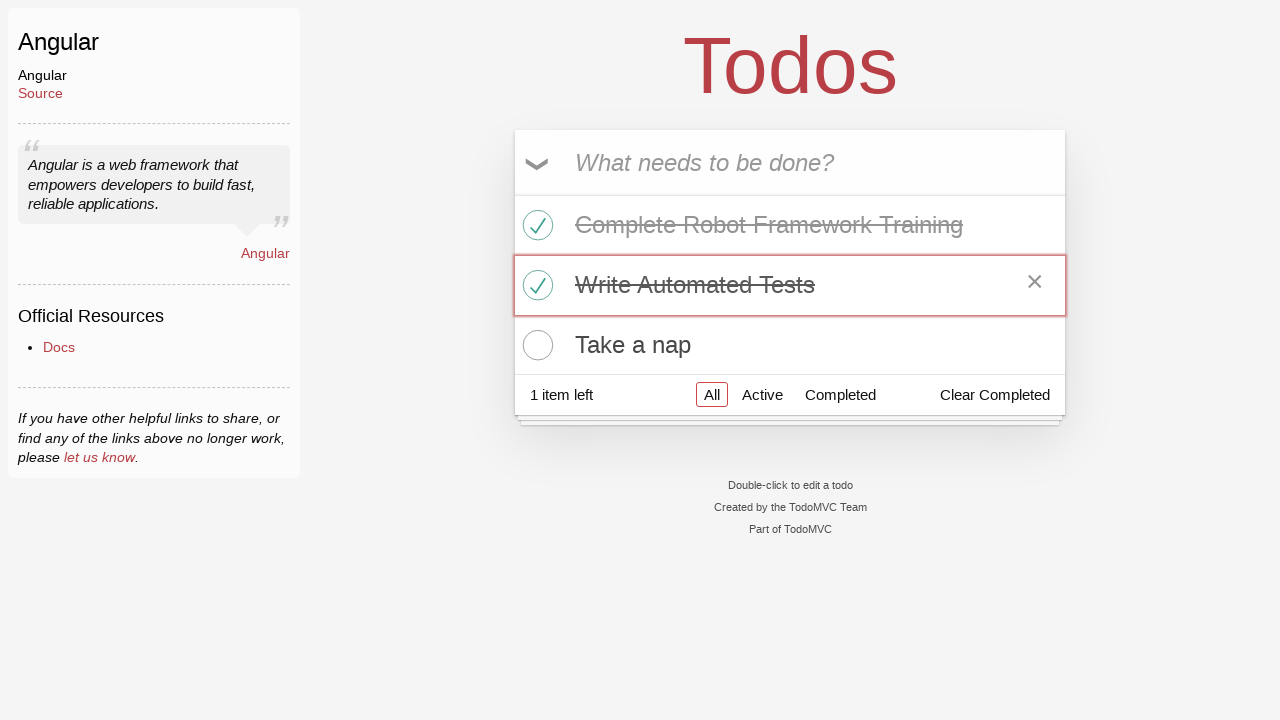

Verified that 1 item is left in the todo list
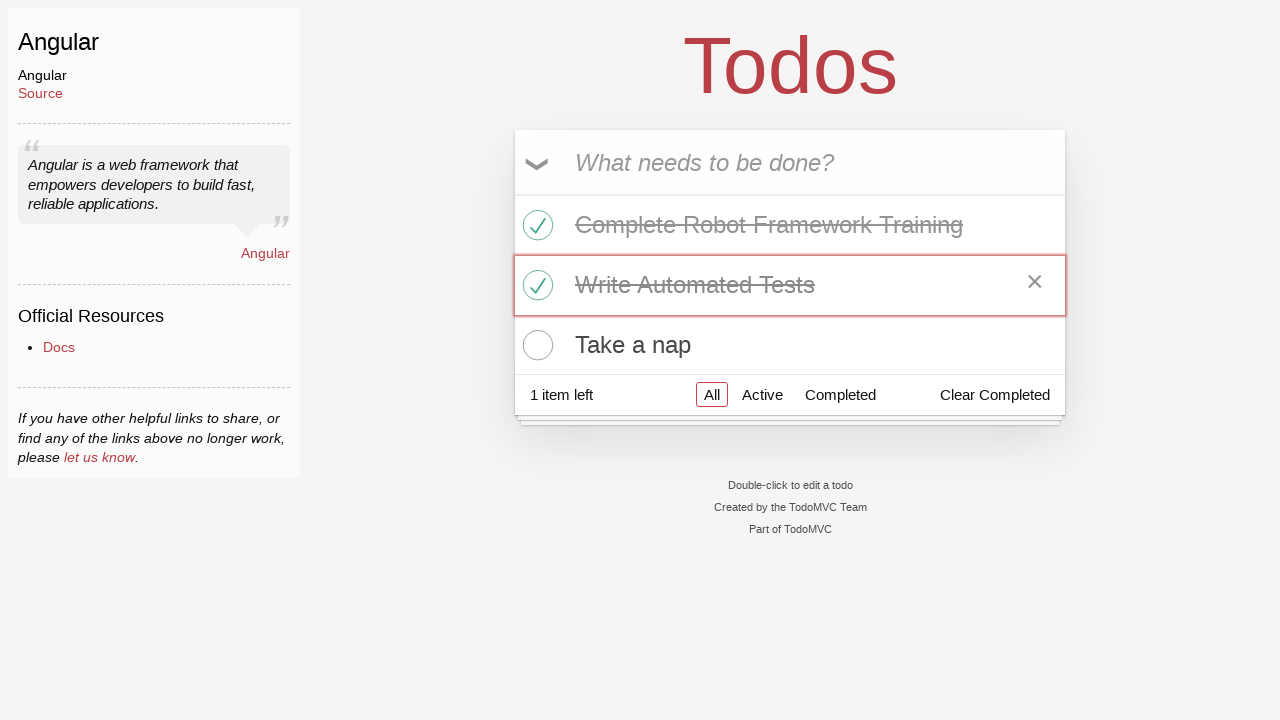

Clicked checkbox to mark 'Take a nap' as complete at (535, 345) on xpath=//*[contains(text(), 'Take a nap')]/../input
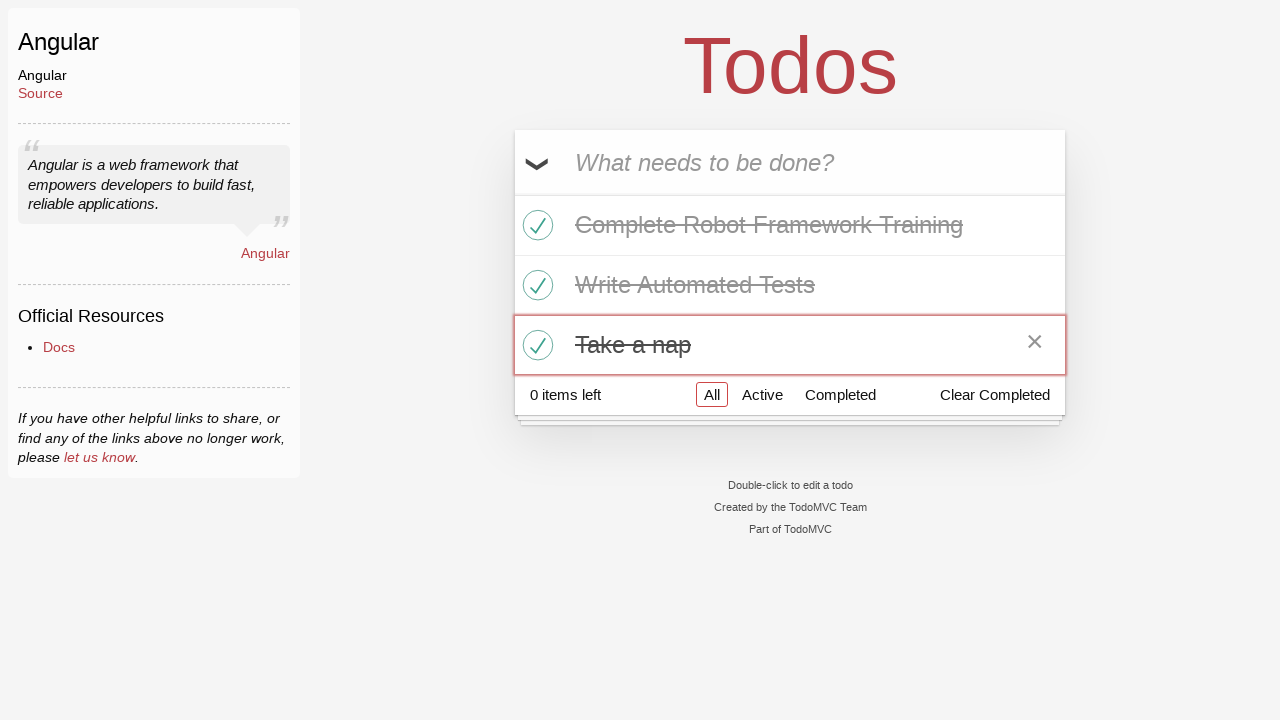

Verified that all items are completed (0 items left)
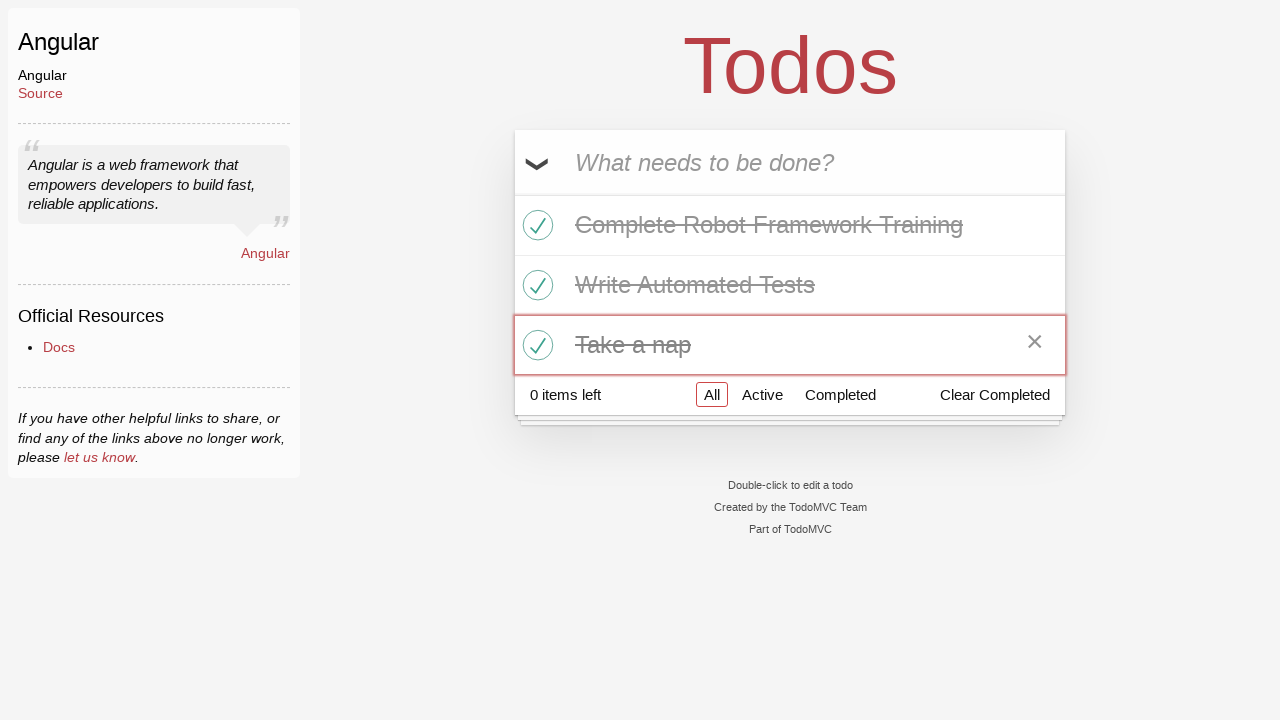

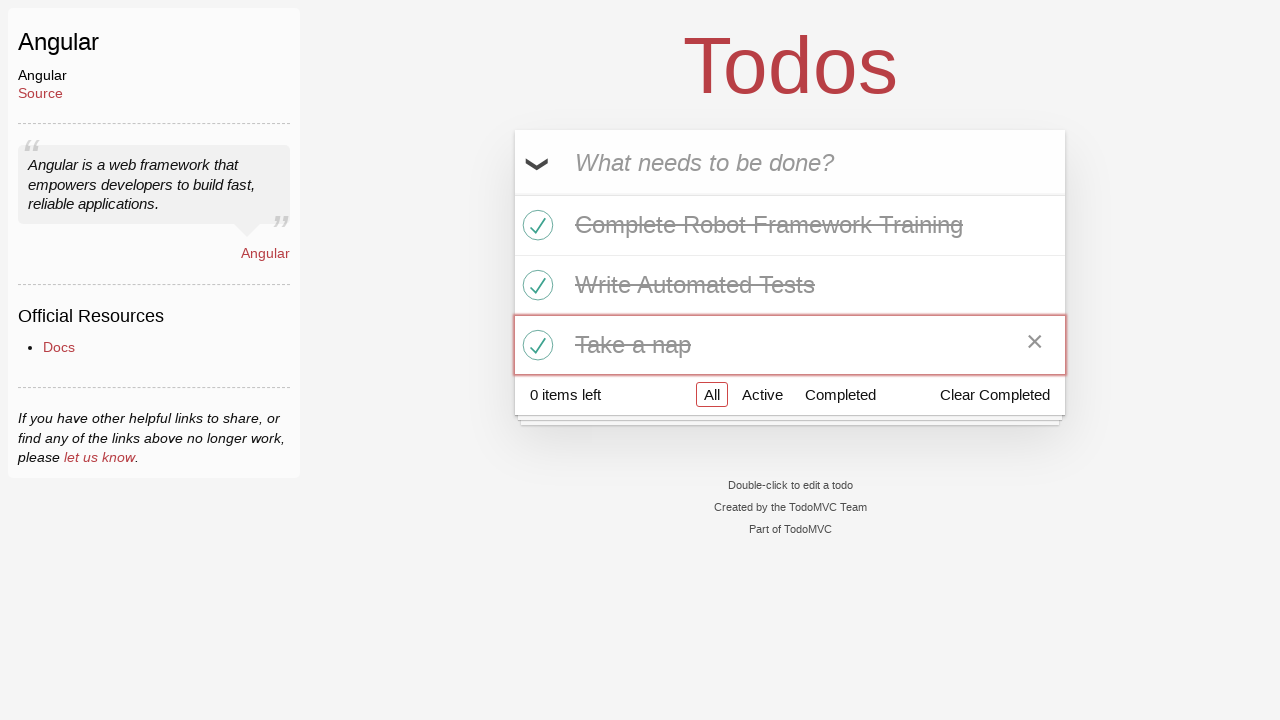